Tests window handling by clicking a link that opens in a new window, switching between parent and child windows, and verifying the titles

Starting URL: https://demoqa.com/links

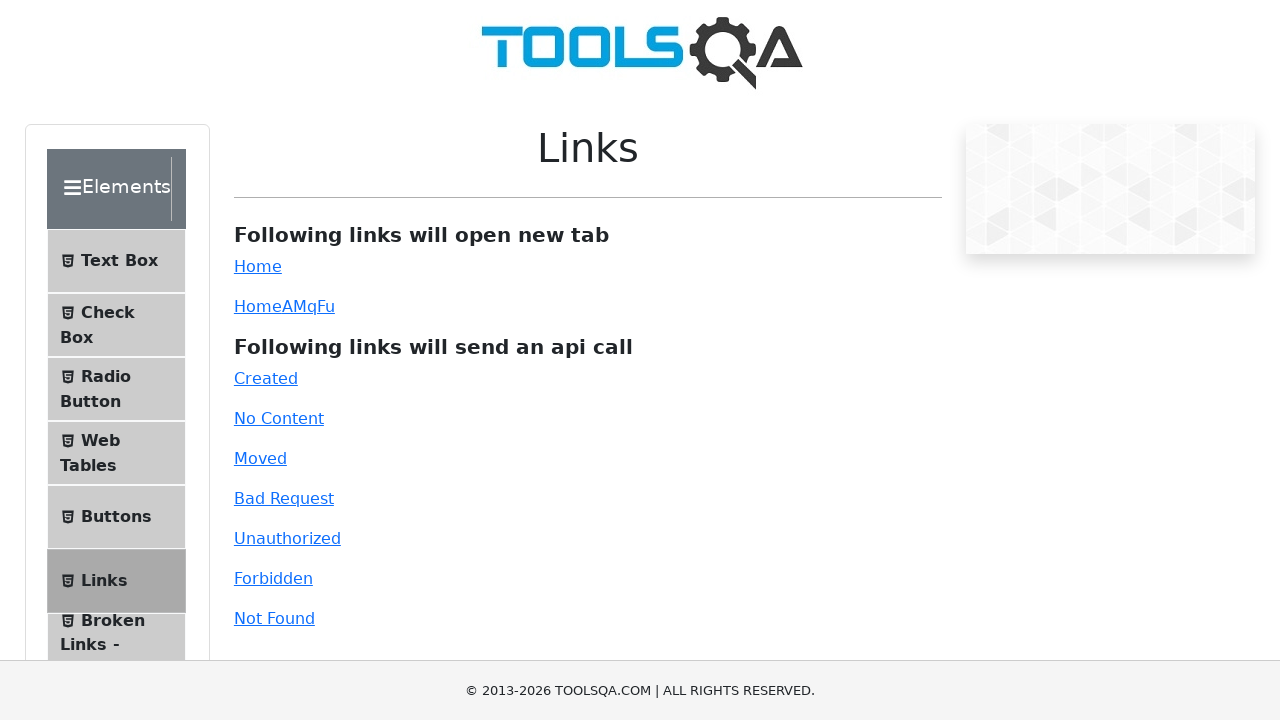

Scrolled to simple link element
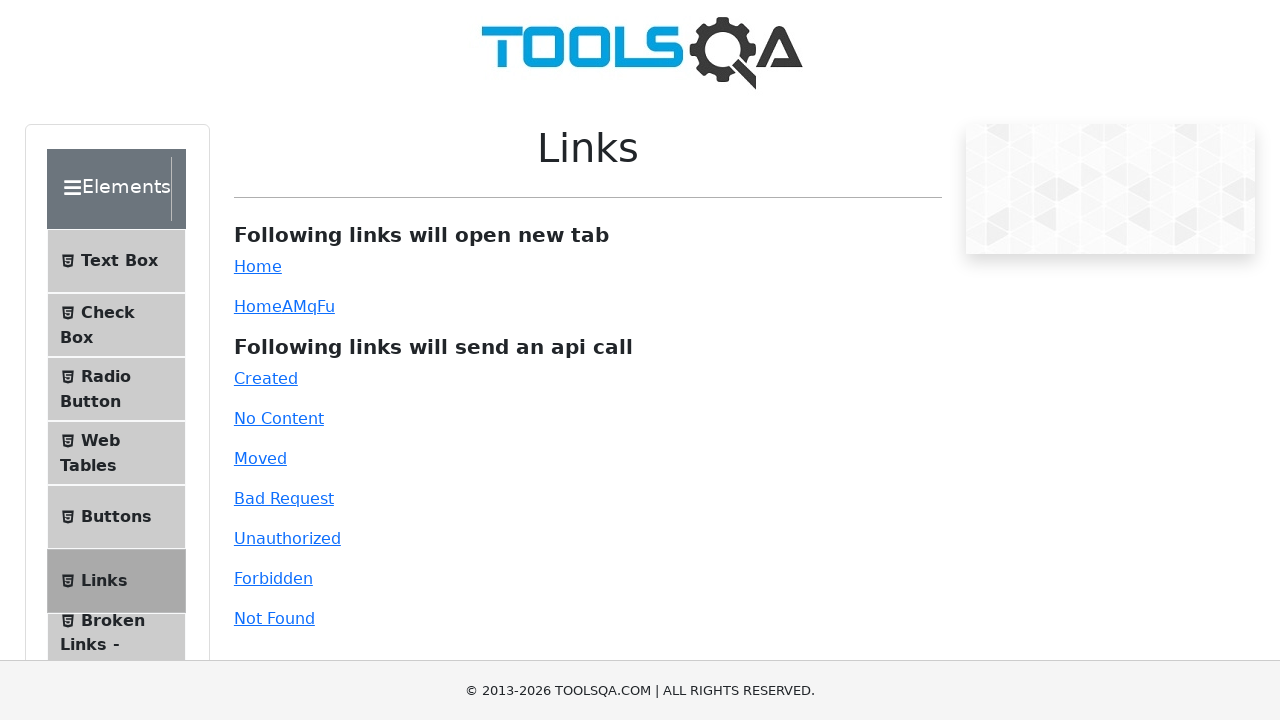

Clicked simple link which opened a new window at (258, 266) on #simpleLink
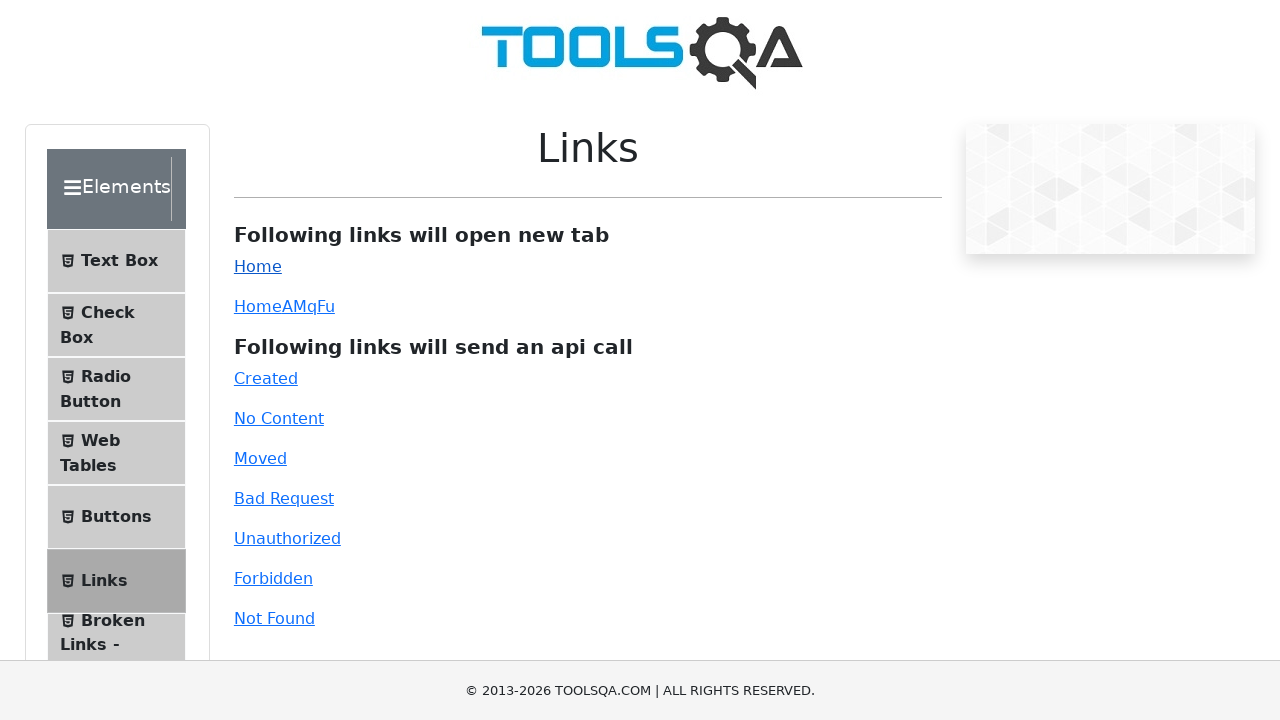

New window/tab created and captured
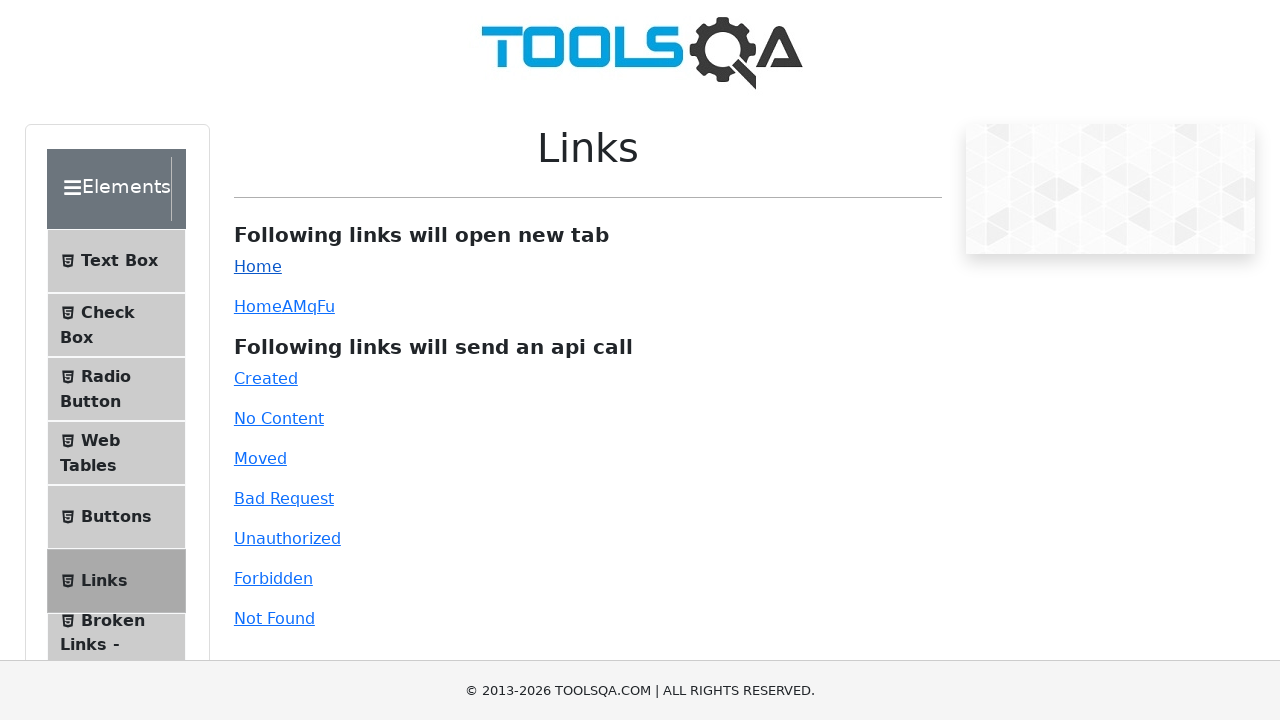

Retrieved parent window title: 'demosite'
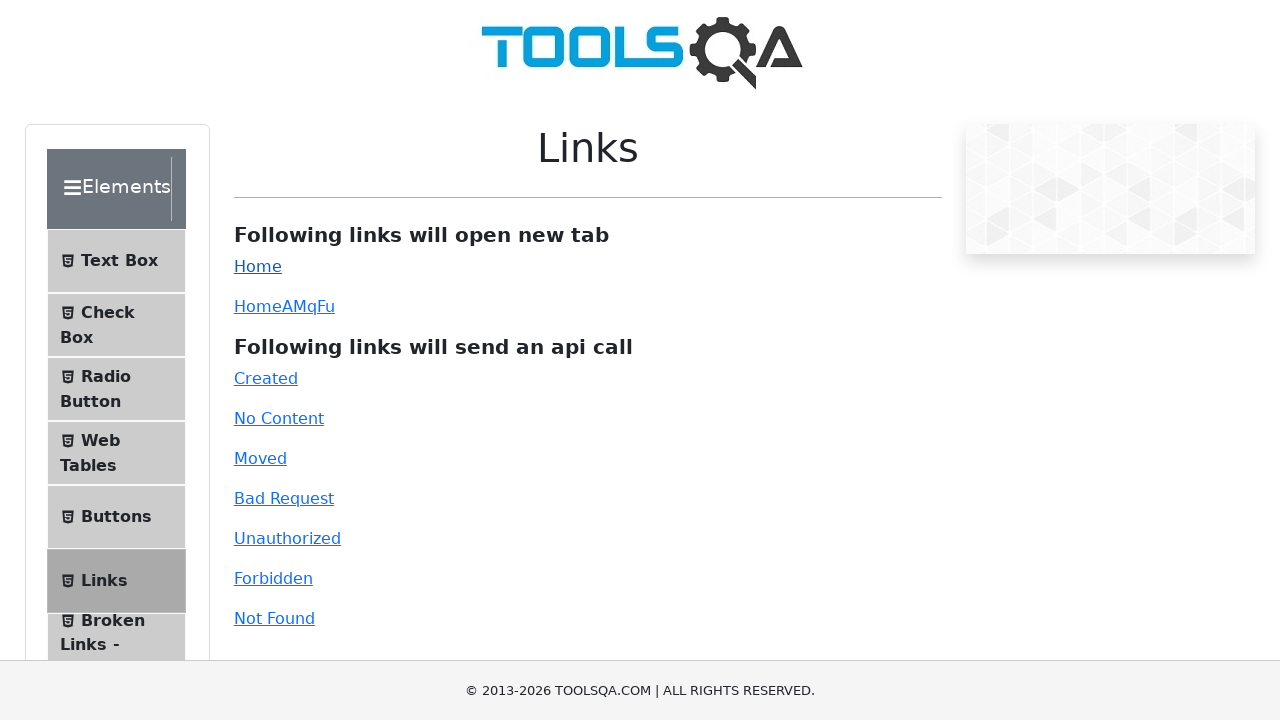

Retrieved new window title: 'demosite'
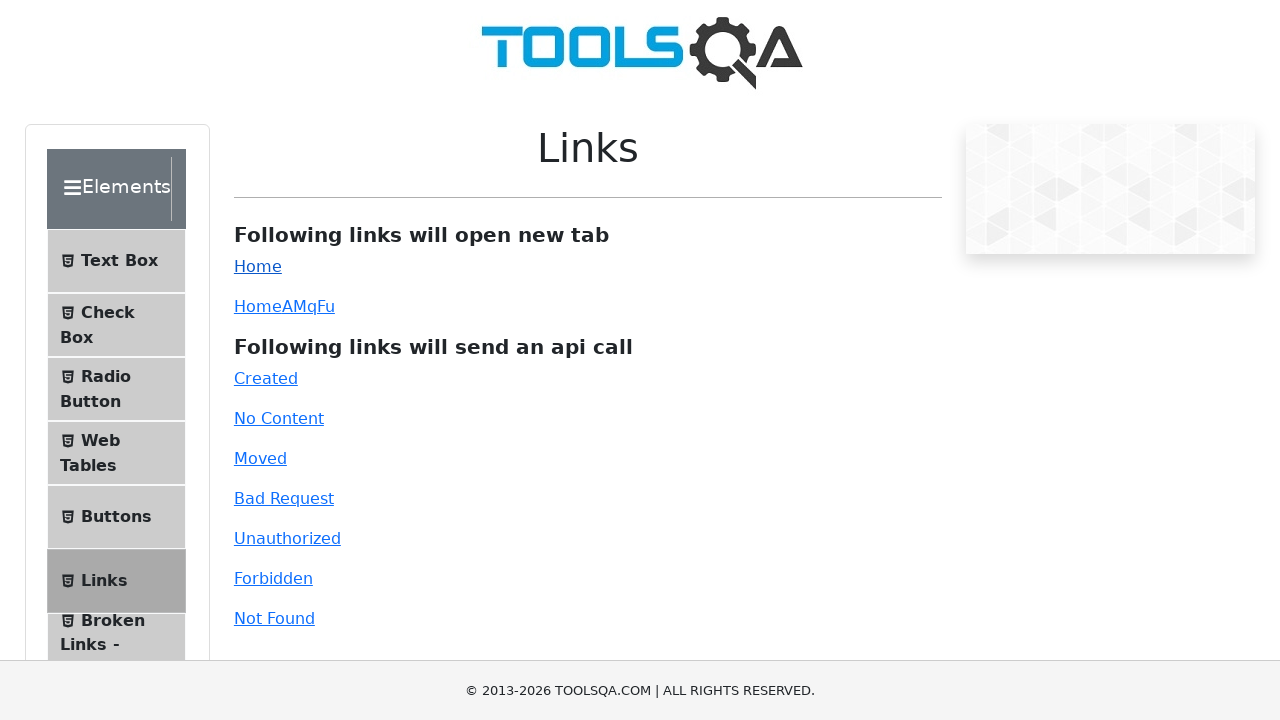

Verified parent window title is still accessible: 'demosite'
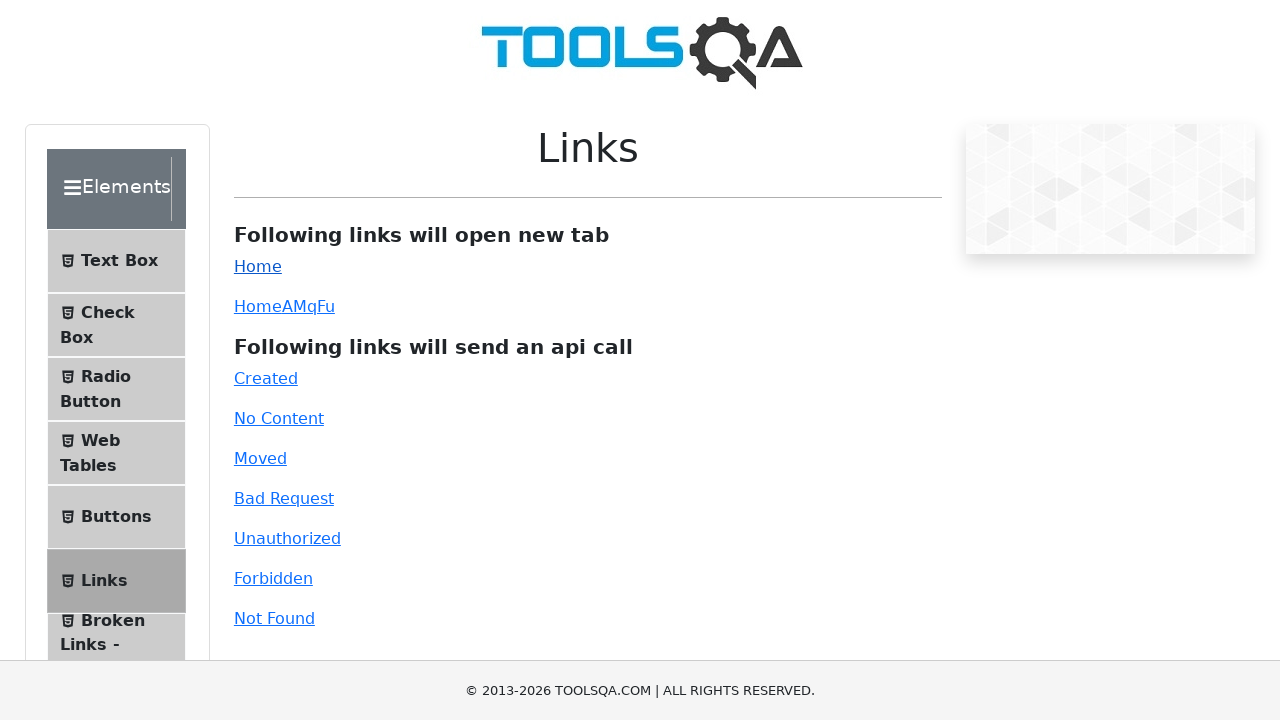

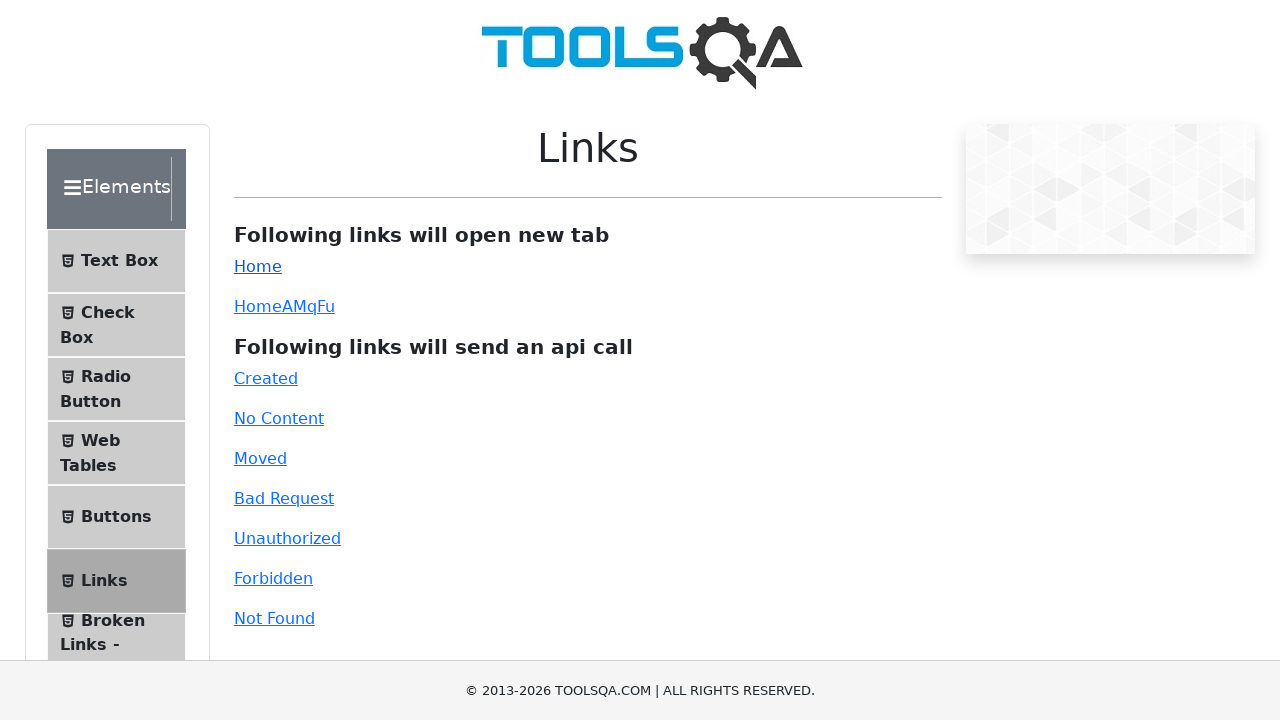